Tests navigation functionality by clicking through category links (Phones, Laptops, Monitors) and verifying that the correct products are displayed in each category.

Starting URL: https://www.demoblaze.com

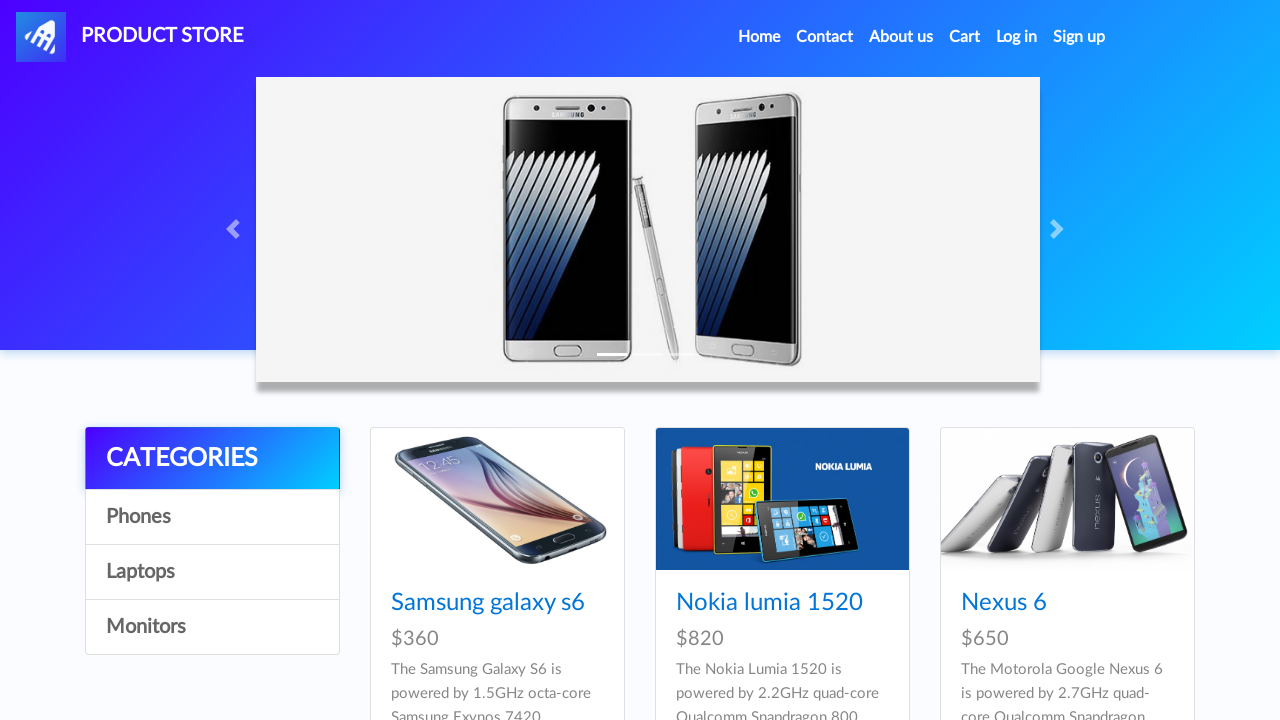

Clicked on Phones category link at (212, 517) on a:has-text('Phones')
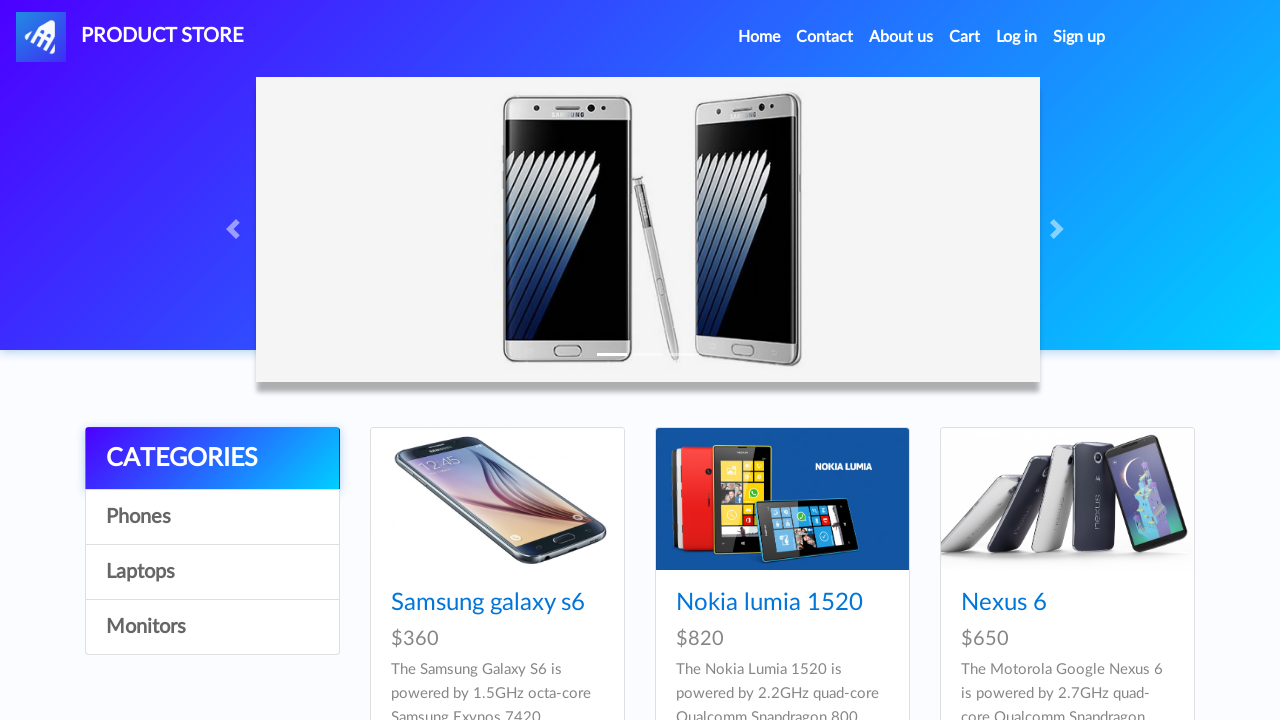

First phone product loaded
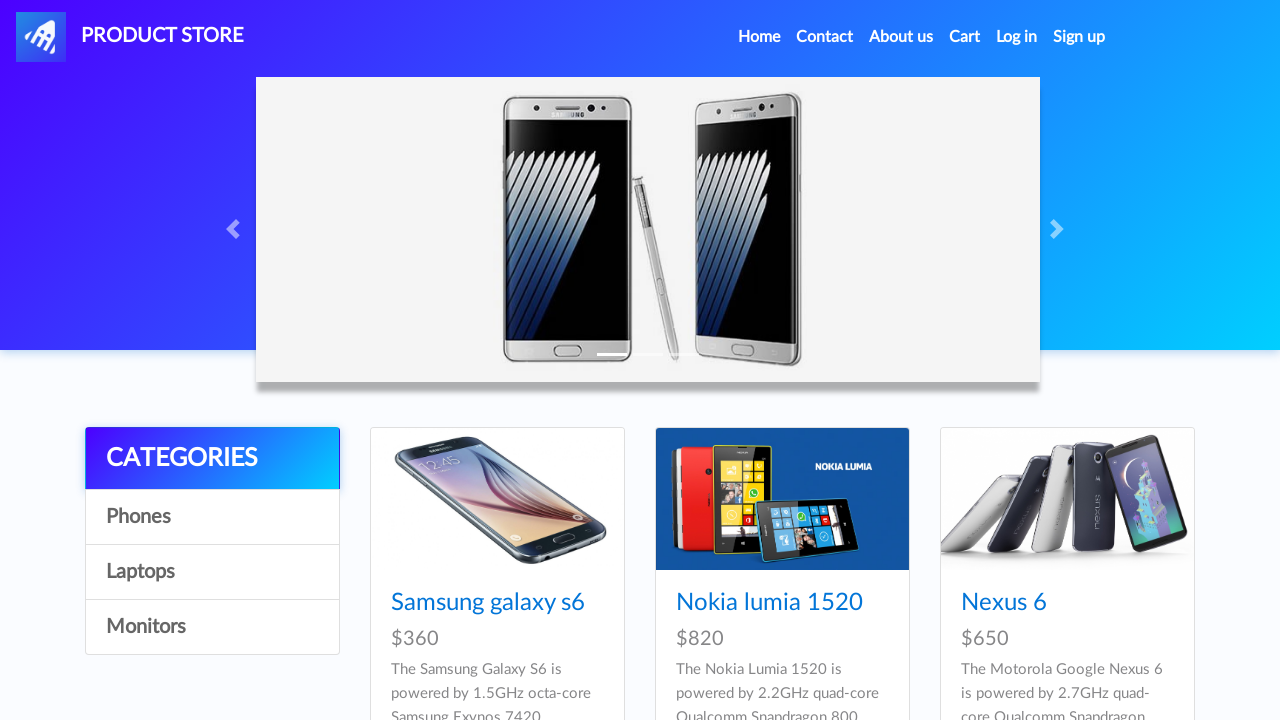

Retrieved first phone product name: Samsung galaxy s6
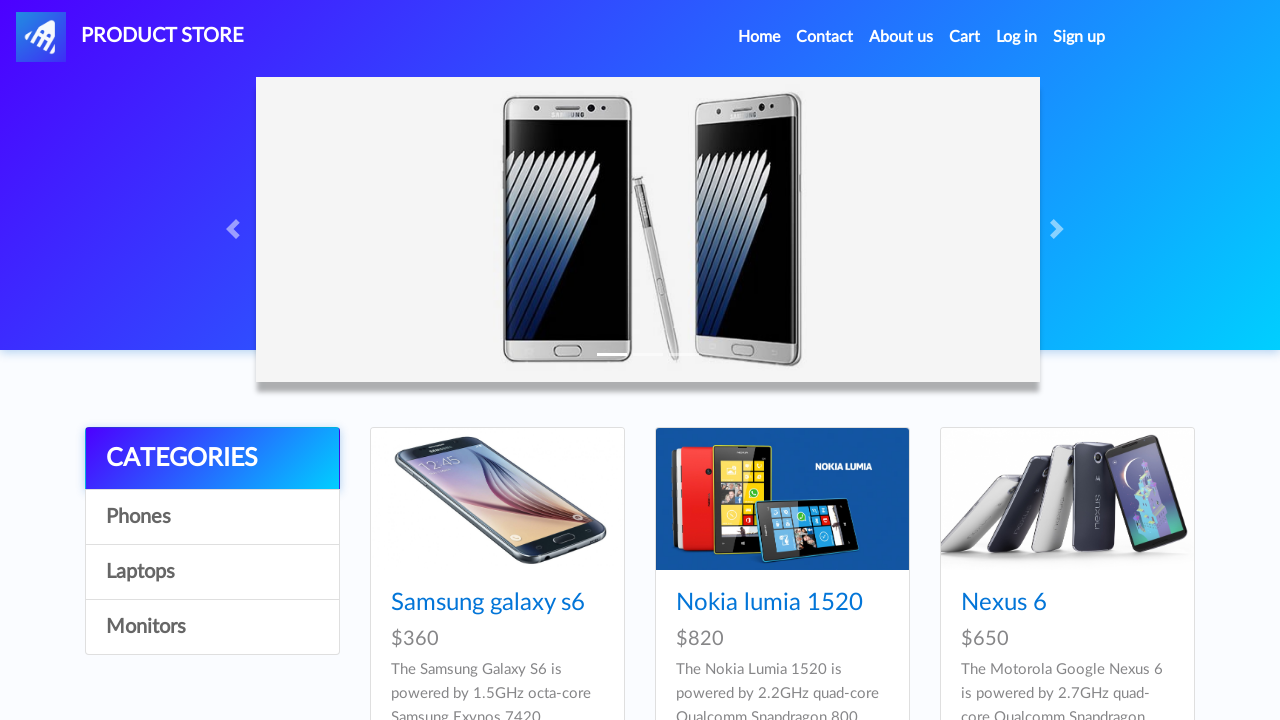

Clicked on Laptops category link at (212, 572) on a:has-text('Laptops')
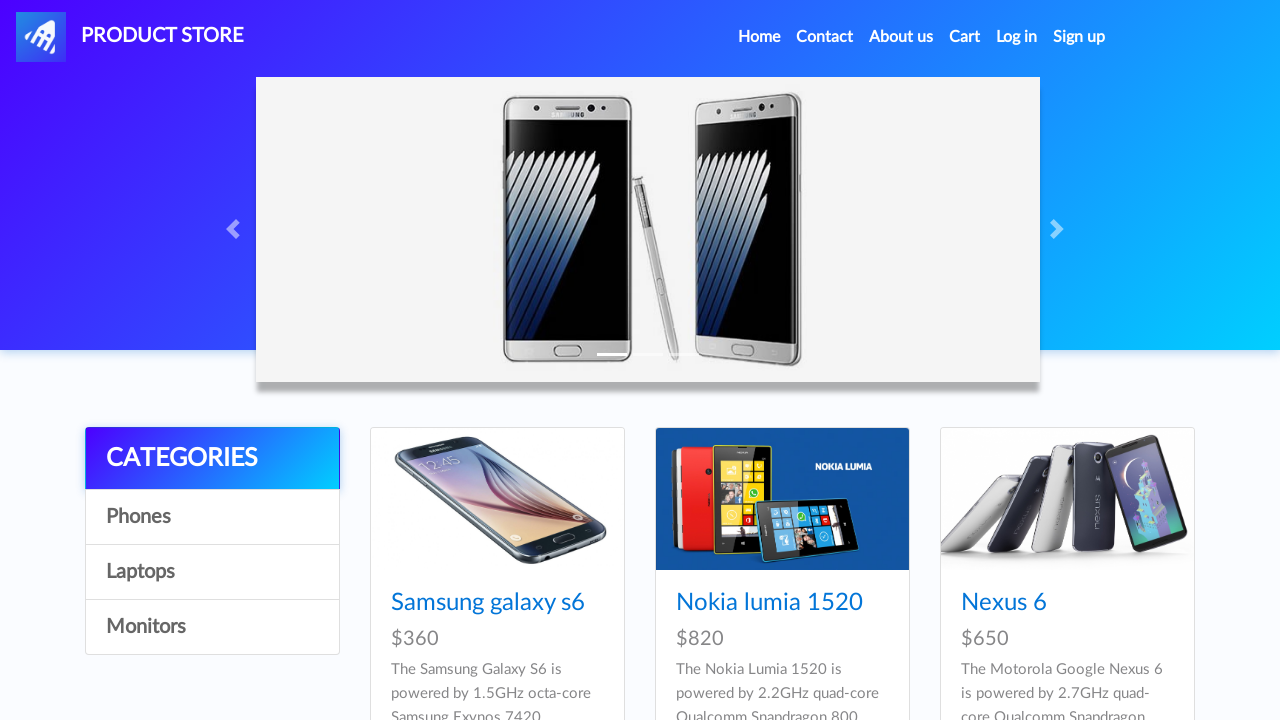

Waited 1000ms for Laptops category to load
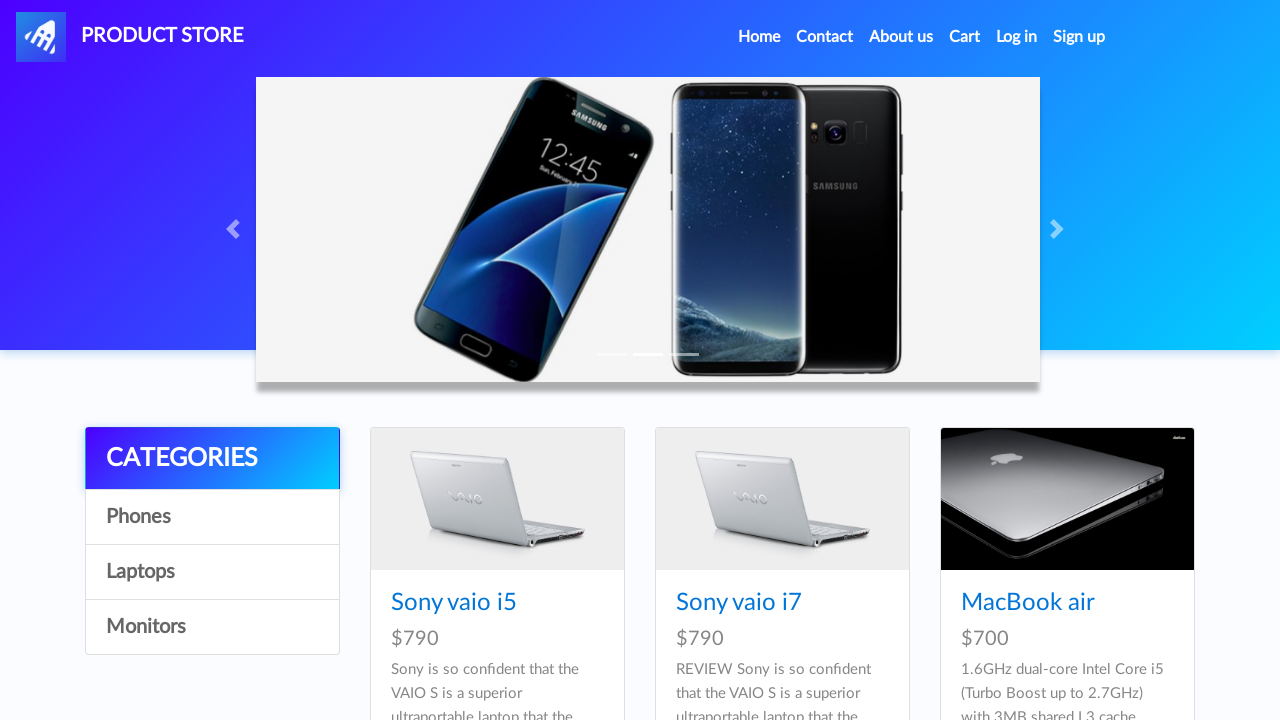

First laptop product loaded
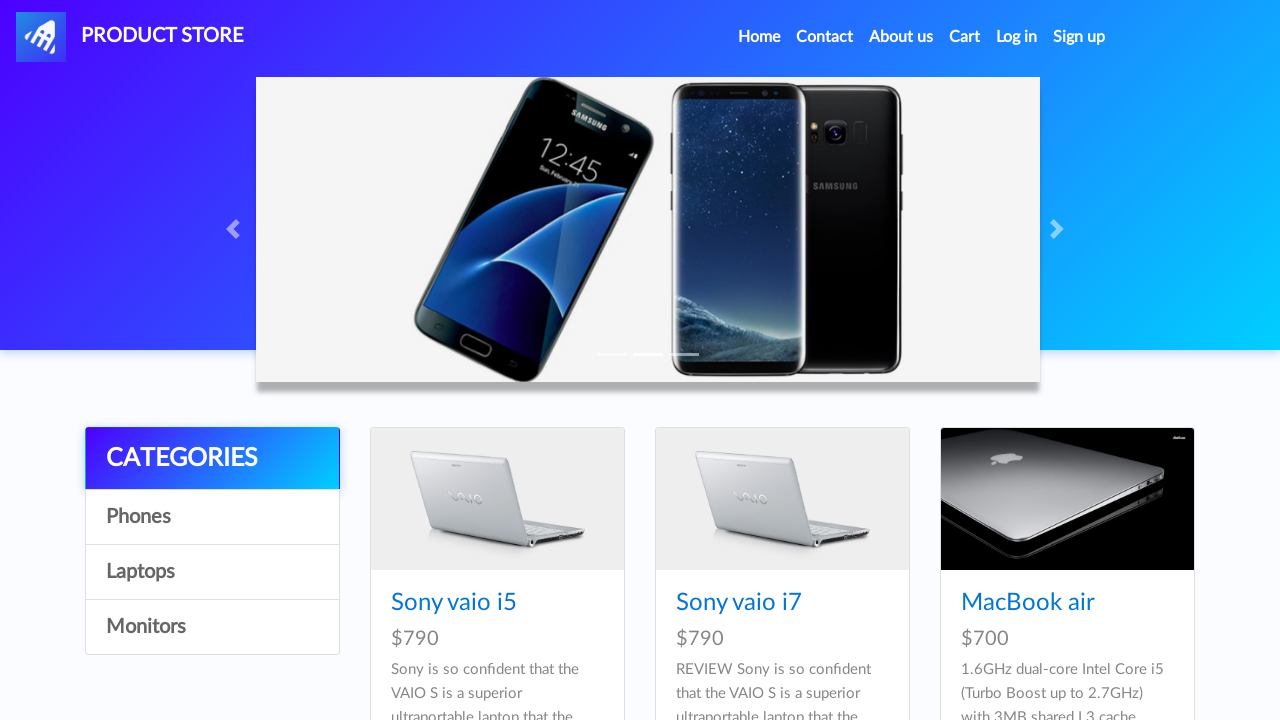

Retrieved first laptop product name: Sony vaio i5
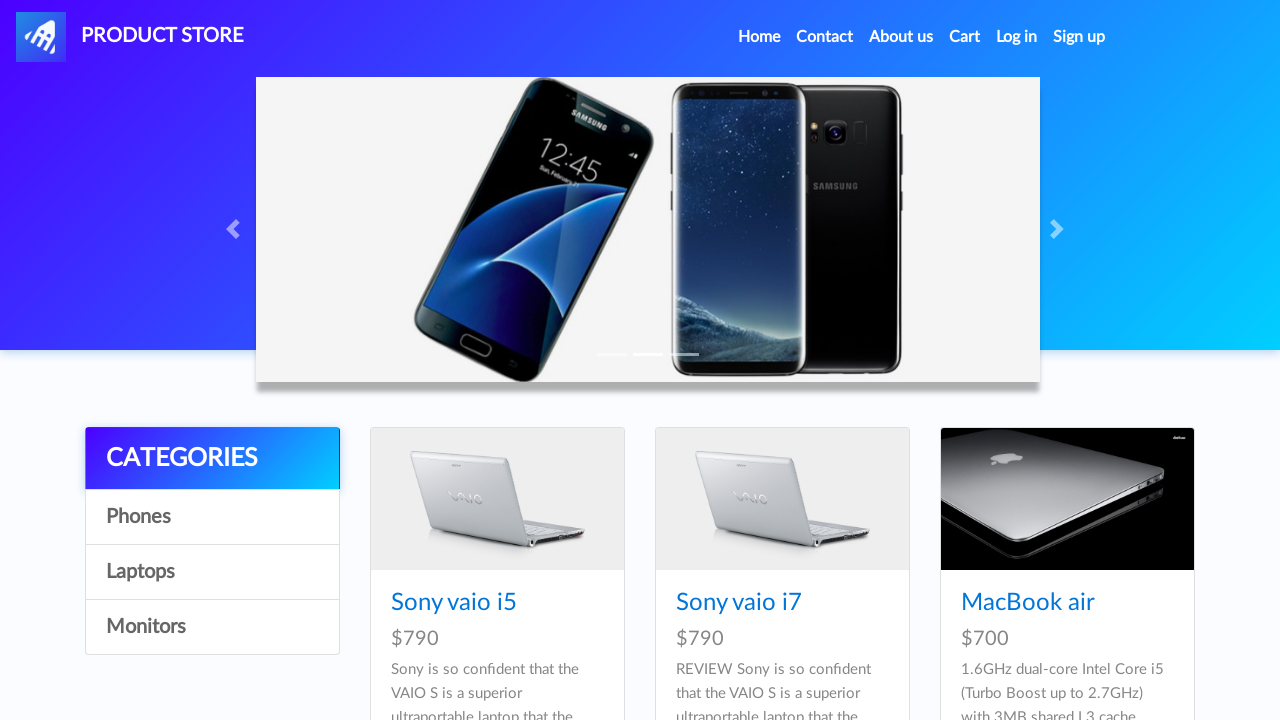

Clicked on Monitors category link at (212, 627) on a:has-text('Monitors')
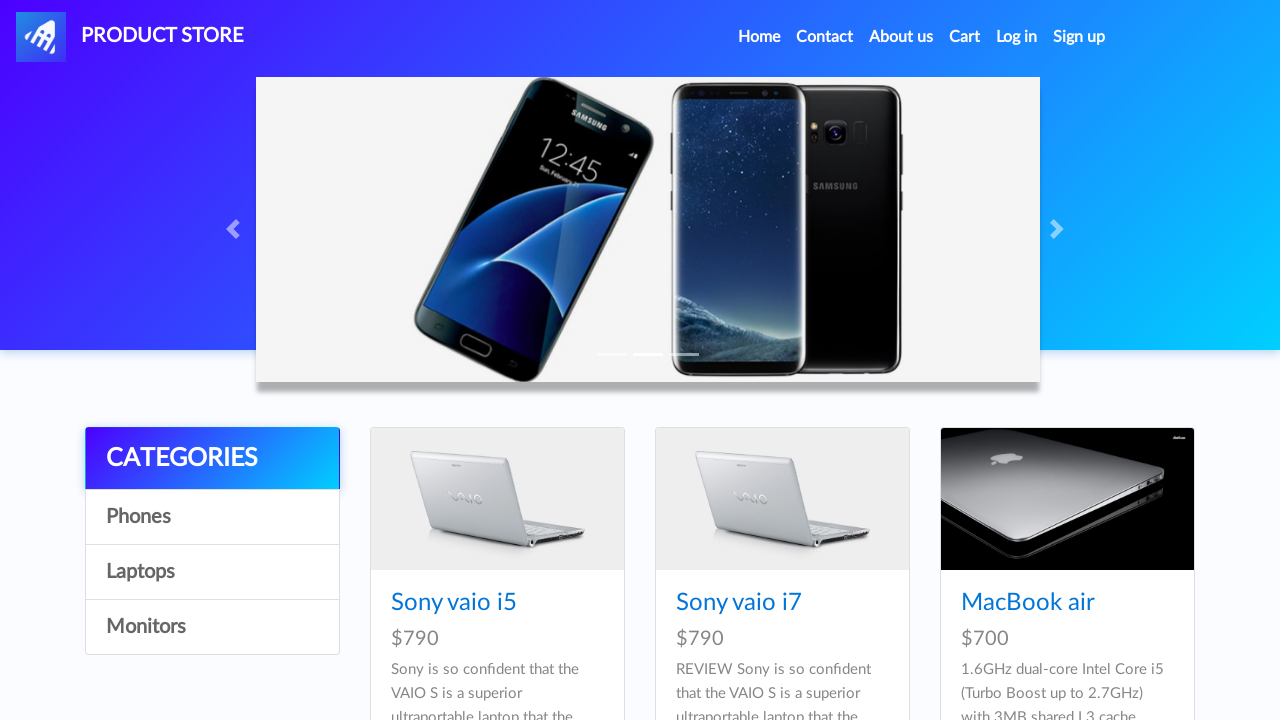

Waited 1000ms for Monitors category to load
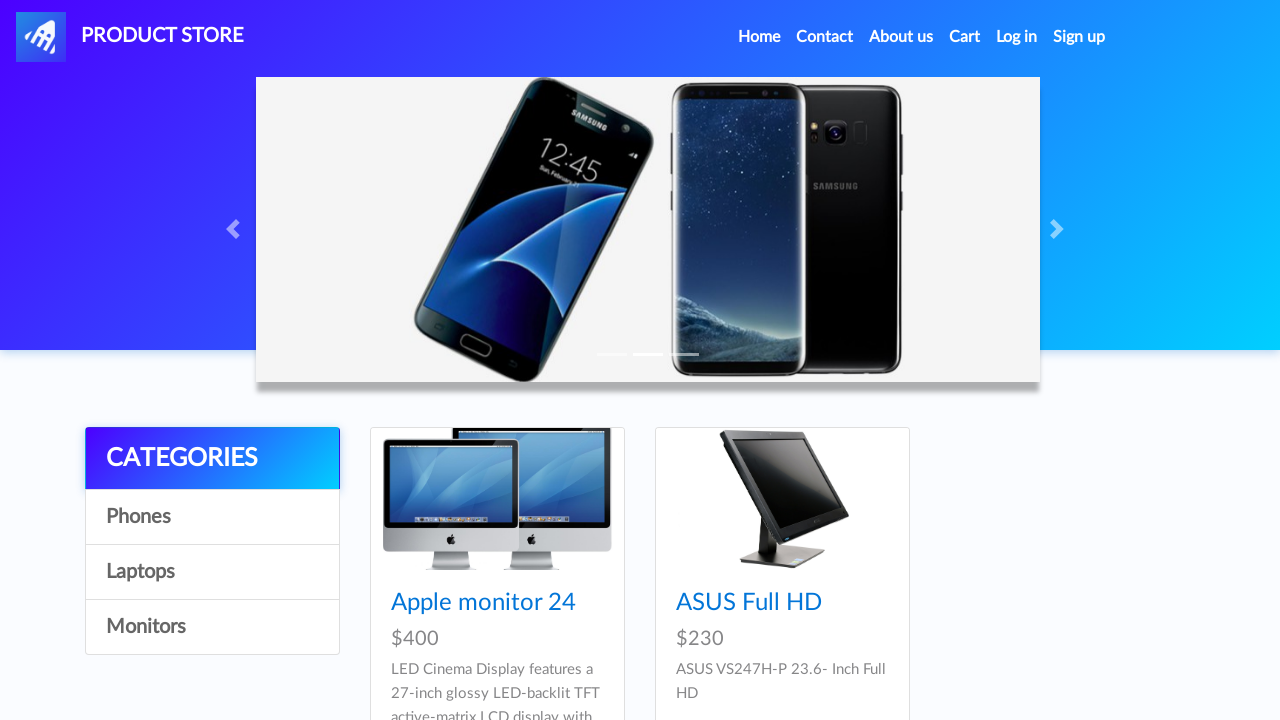

First monitor product loaded
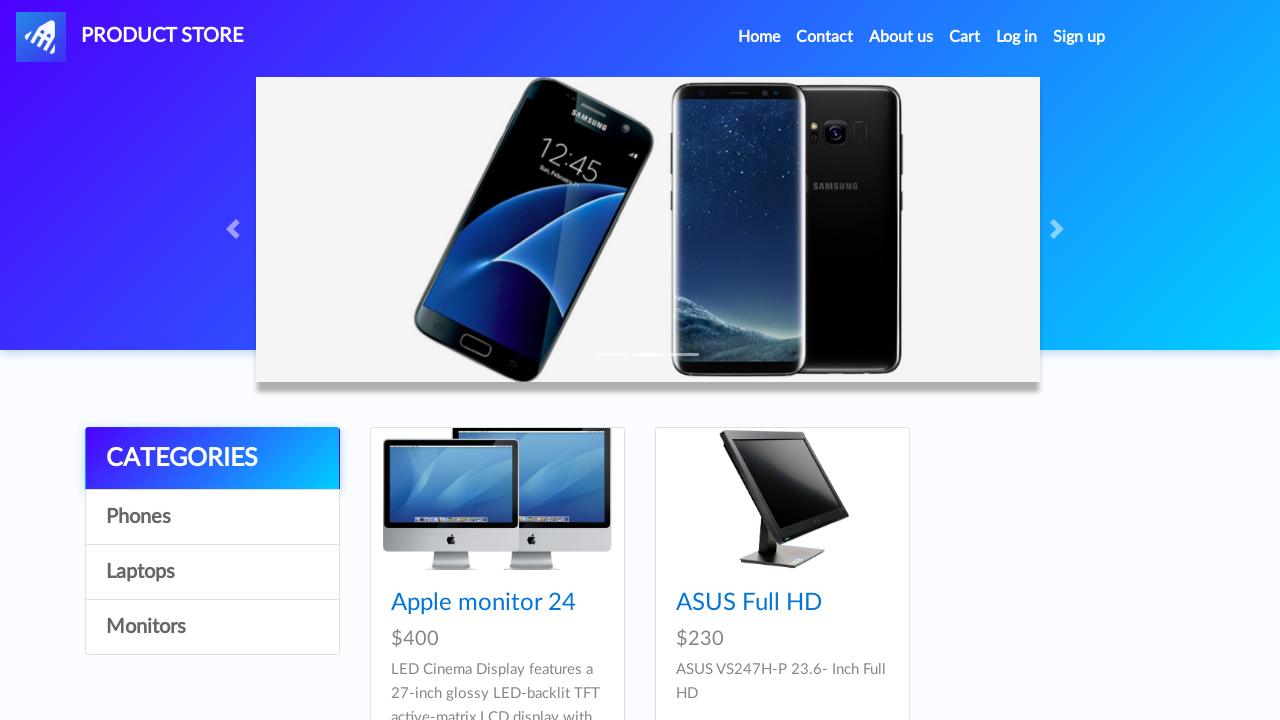

Retrieved first monitor product name: Apple monitor 24
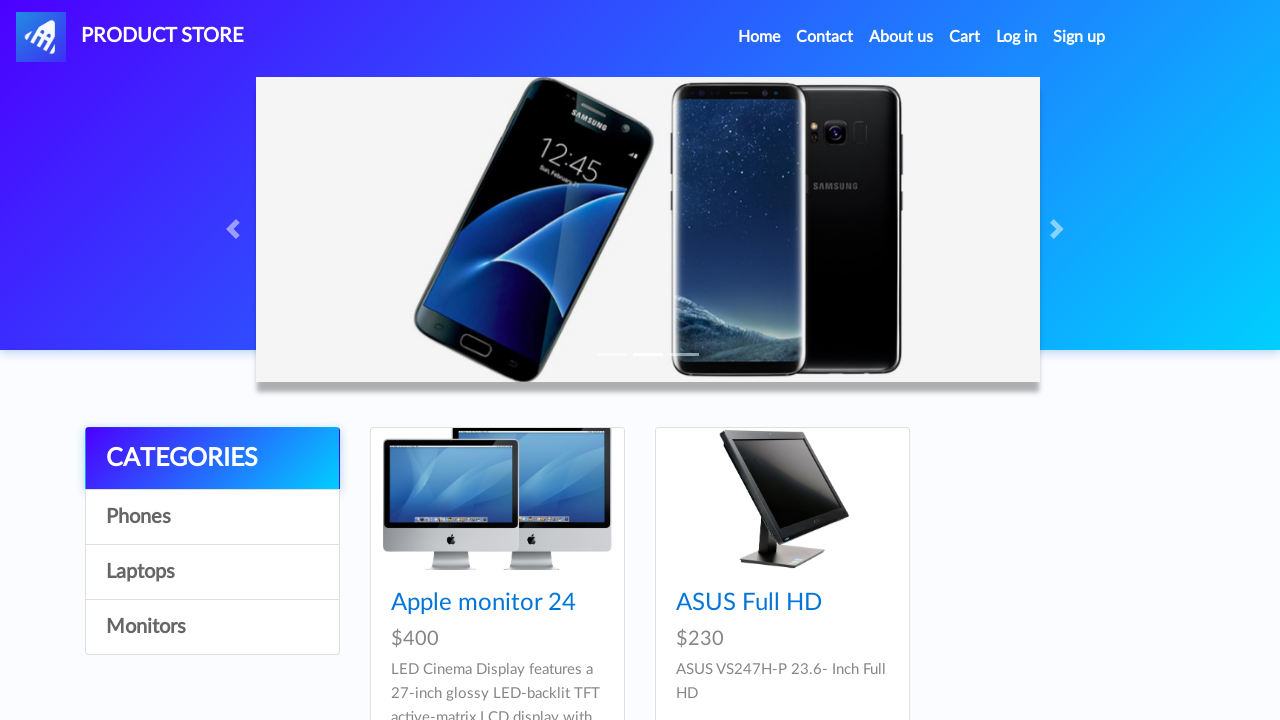

Verified first phone product is 'Samsung Galaxy S6'
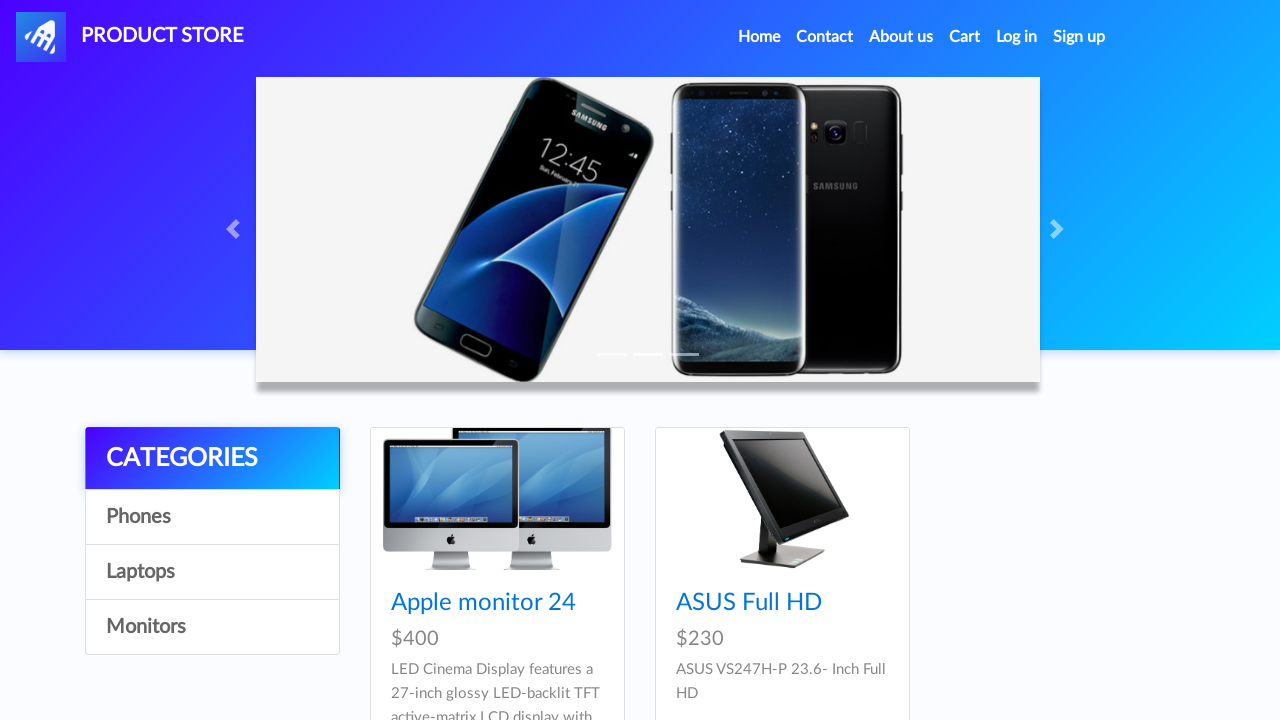

Verified first laptop product is 'Sony Vaio i5'
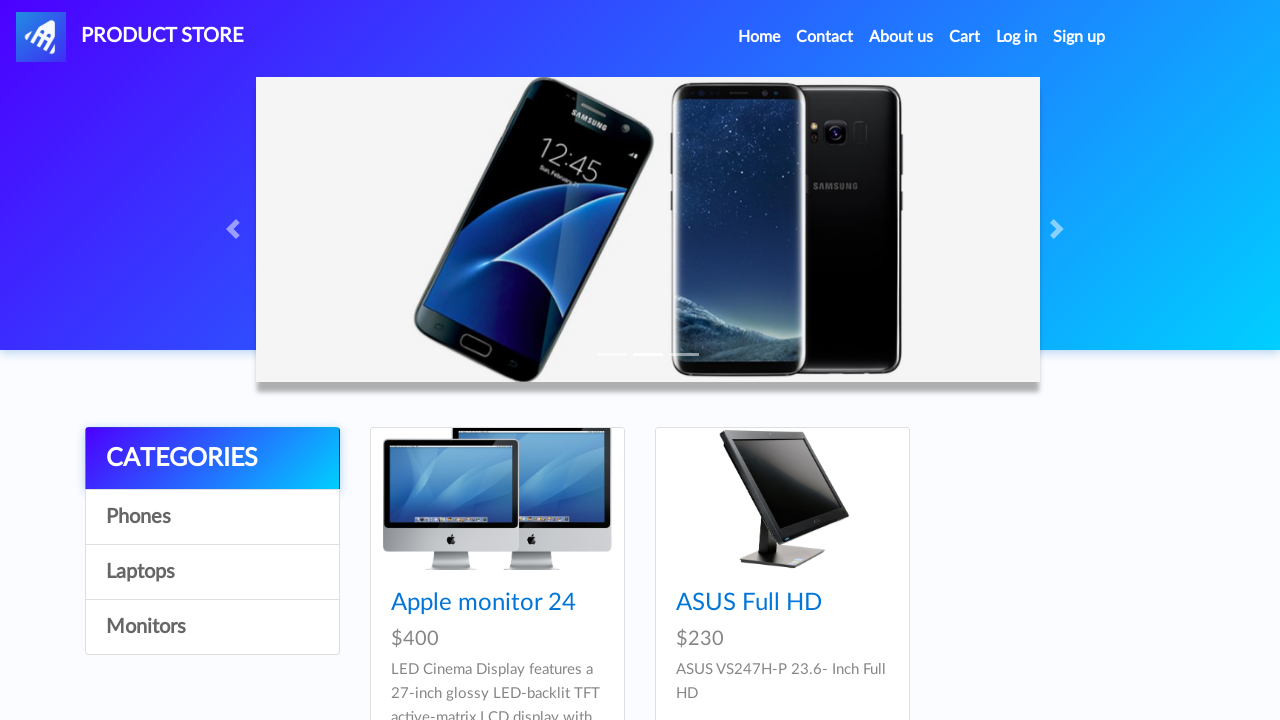

Verified first monitor product is 'Apple Monitor 24'
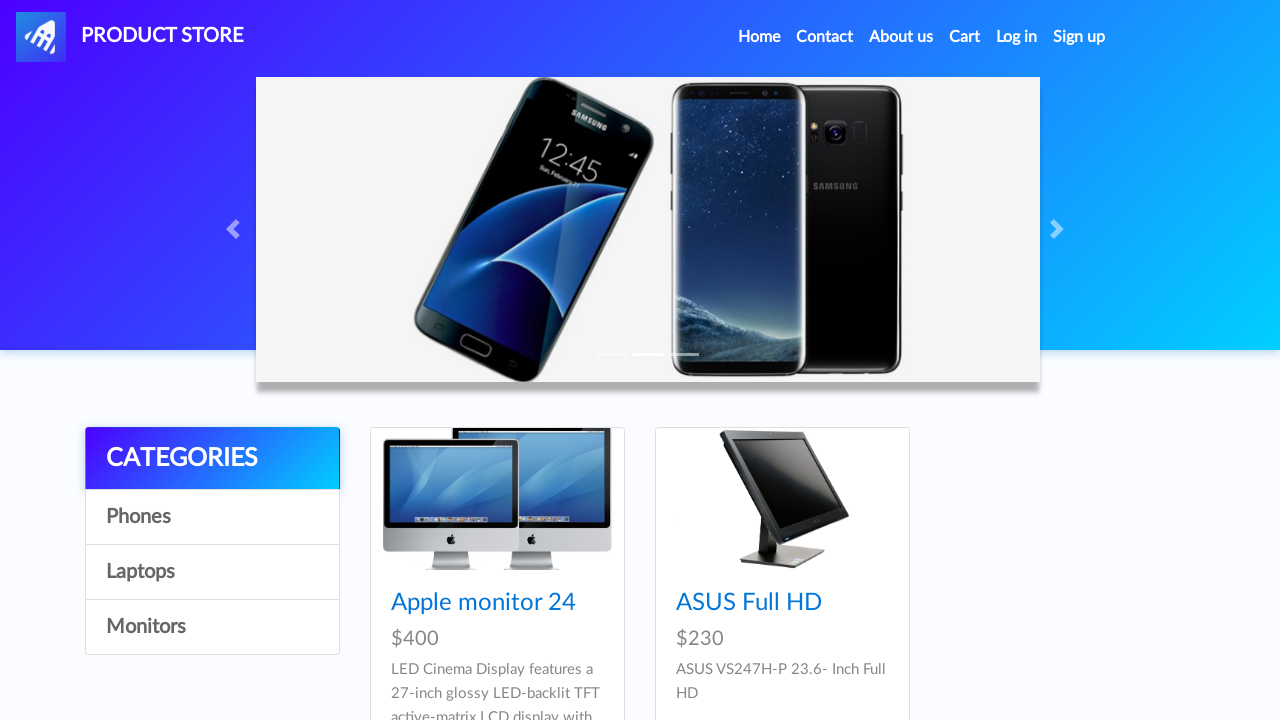

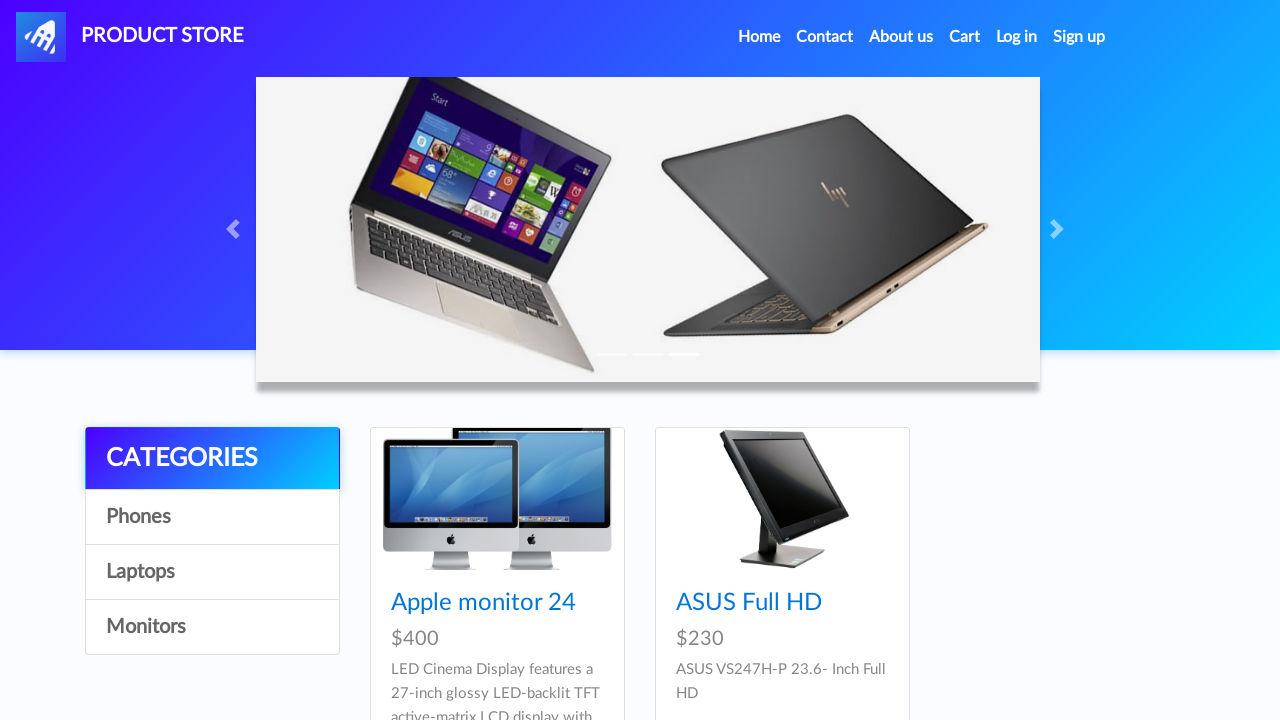